Tests clearing the completed state of all items by checking then unchecking the toggle all

Starting URL: https://demo.playwright.dev/todomvc

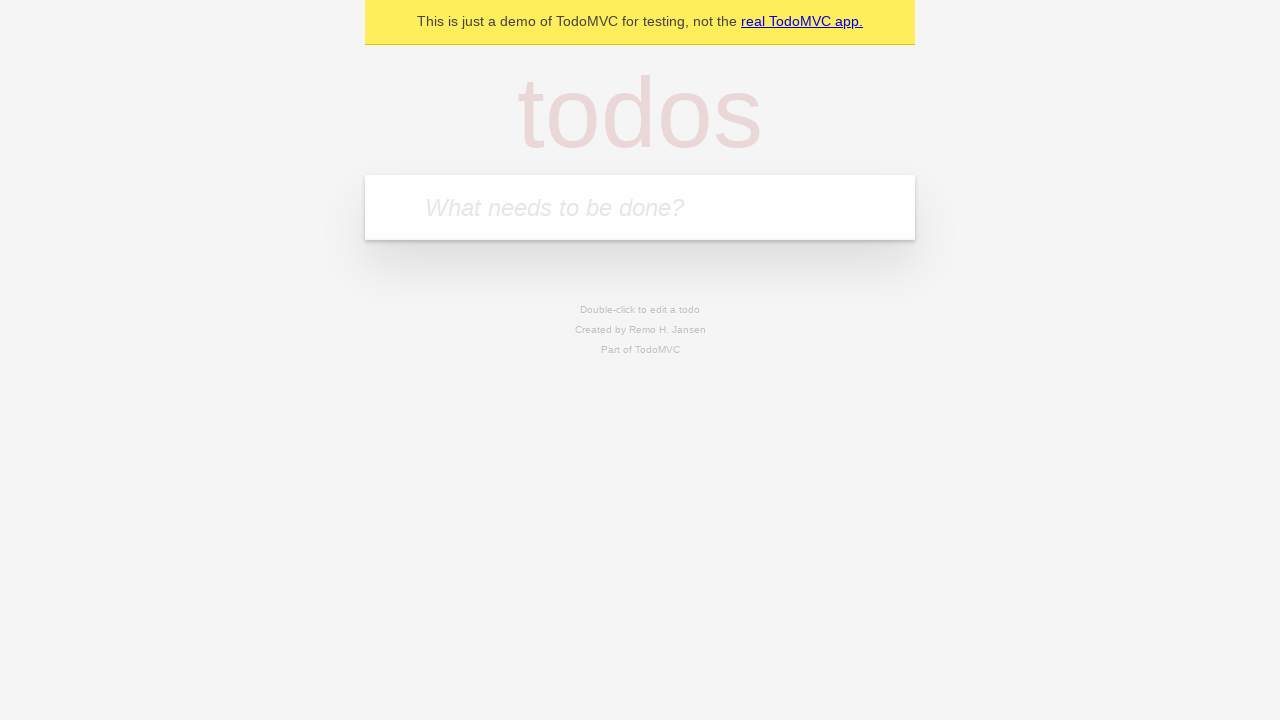

Filled todo input field with 'buy some cheese' on internal:attr=[placeholder="What needs to be done?"i]
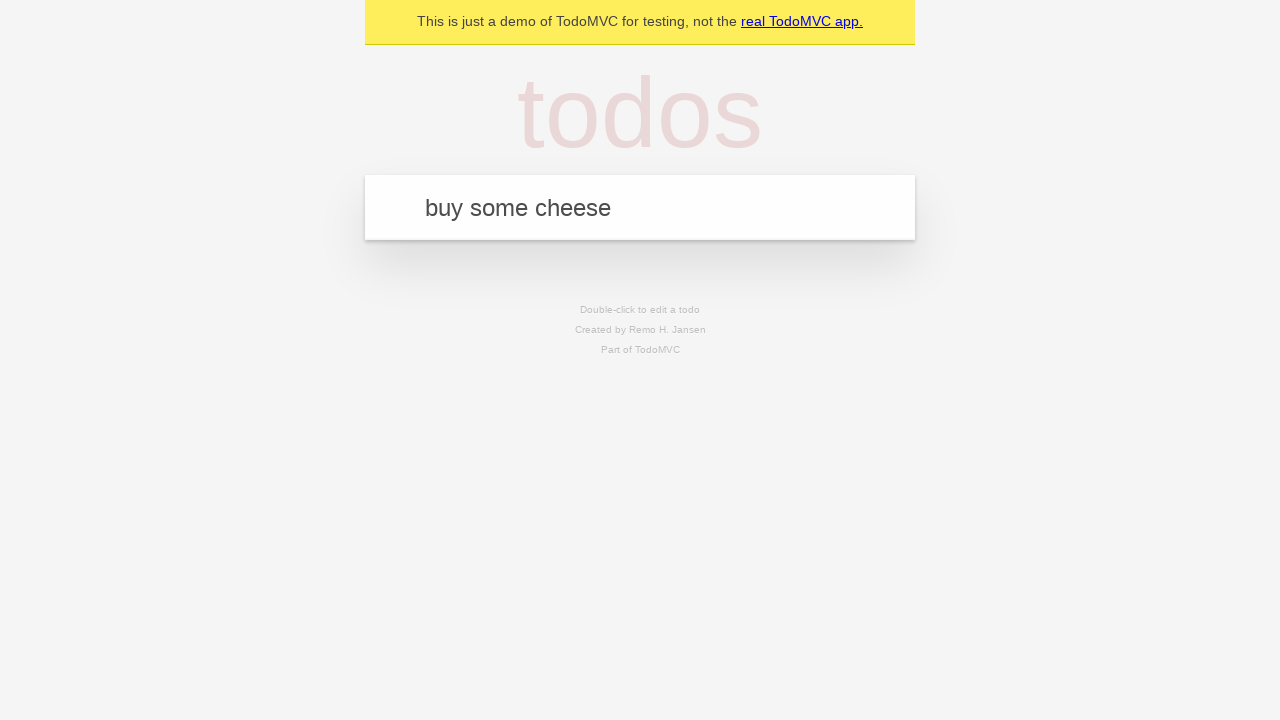

Pressed Enter to create todo 'buy some cheese' on internal:attr=[placeholder="What needs to be done?"i]
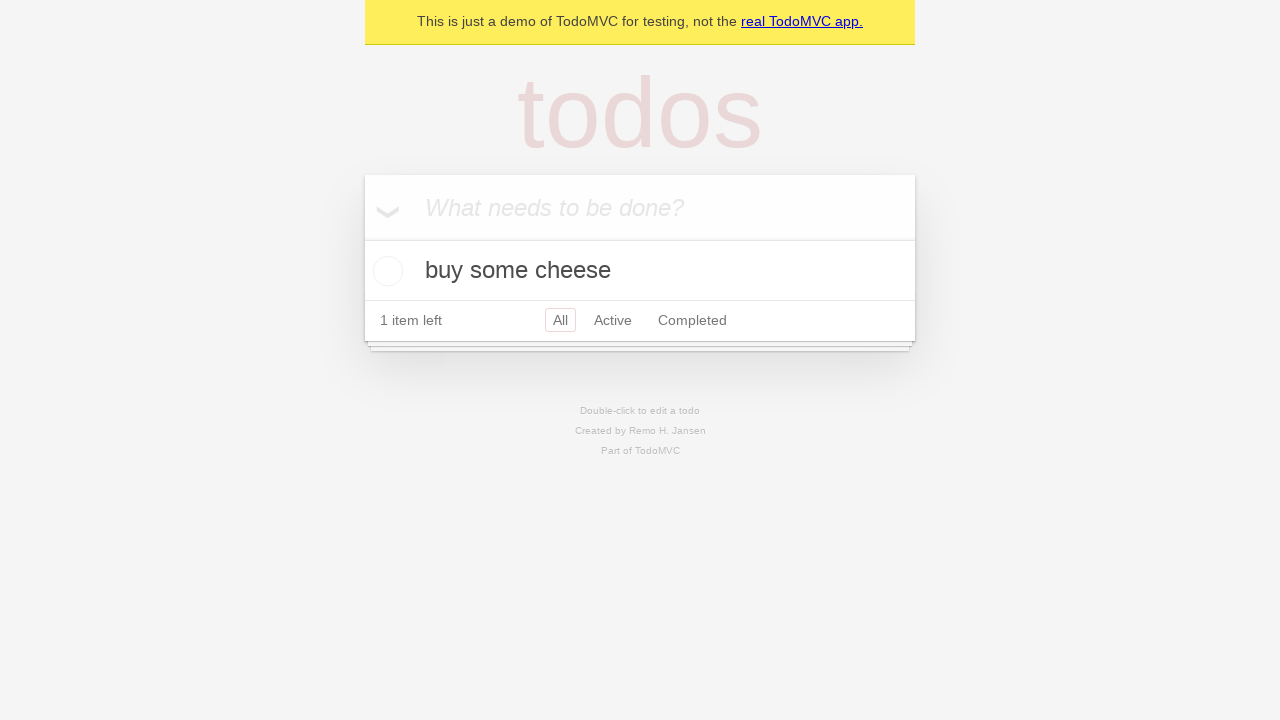

Filled todo input field with 'feed the cat' on internal:attr=[placeholder="What needs to be done?"i]
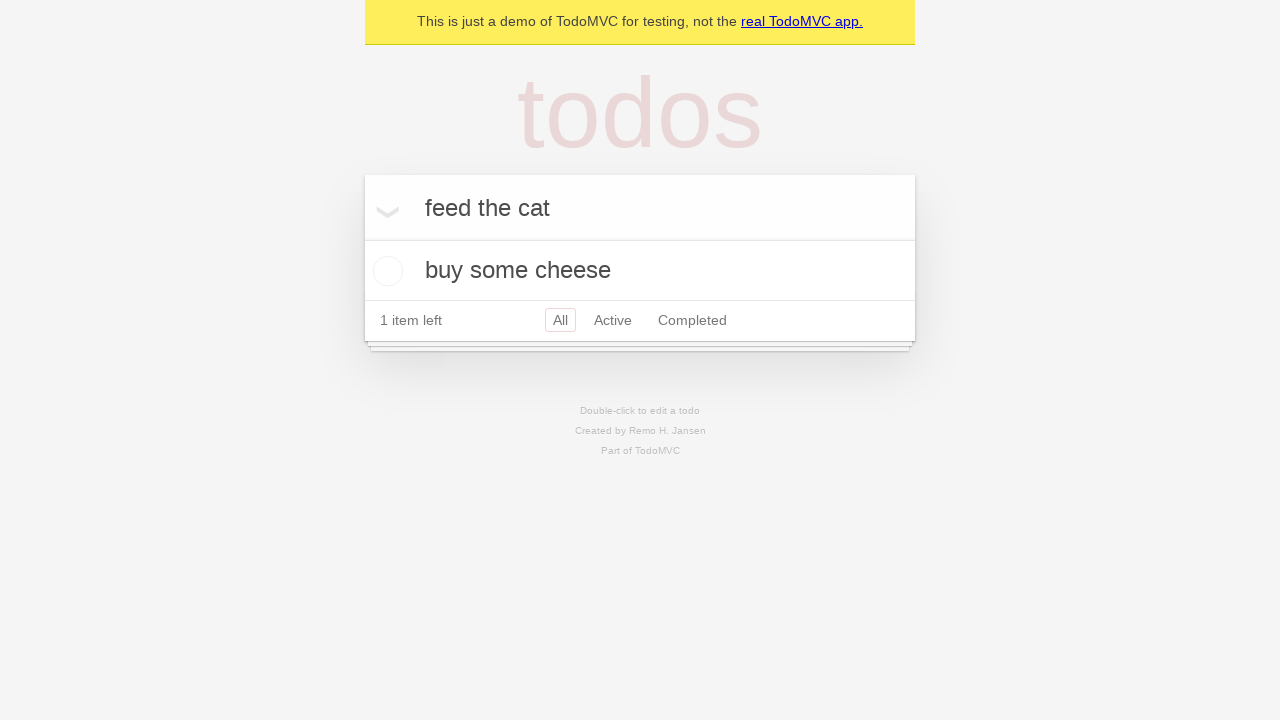

Pressed Enter to create todo 'feed the cat' on internal:attr=[placeholder="What needs to be done?"i]
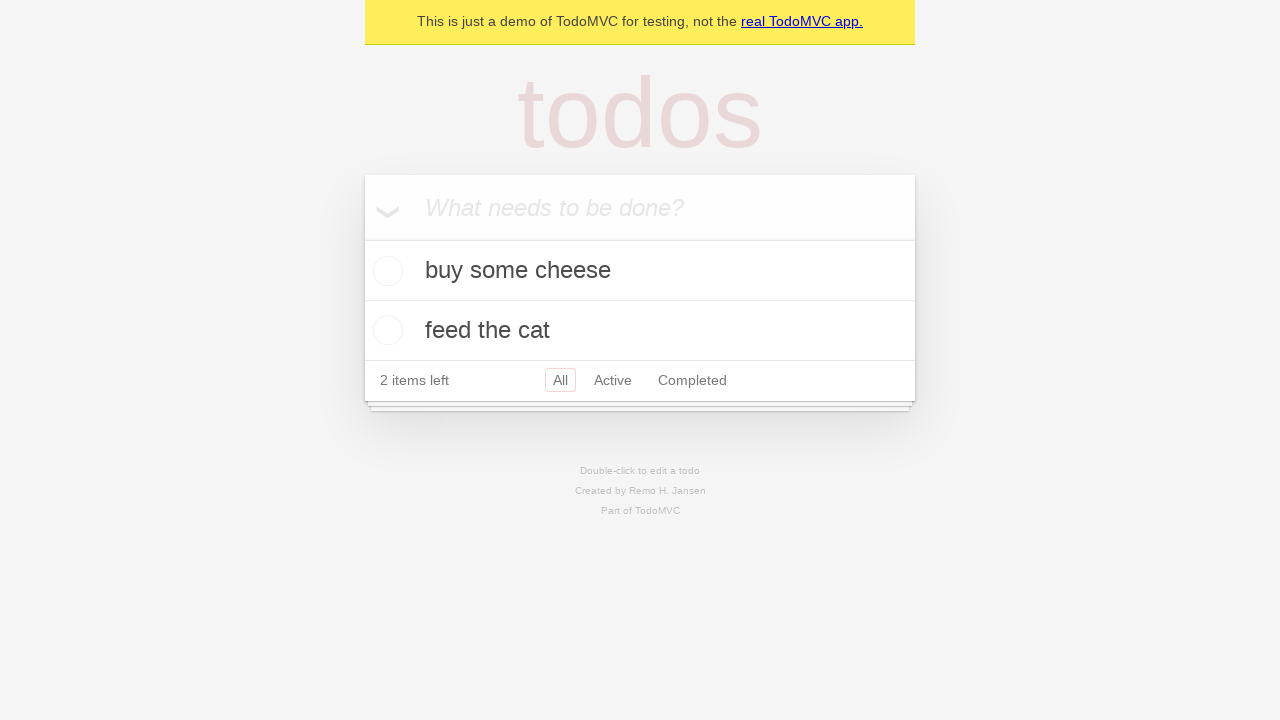

Filled todo input field with 'book a doctors appointment' on internal:attr=[placeholder="What needs to be done?"i]
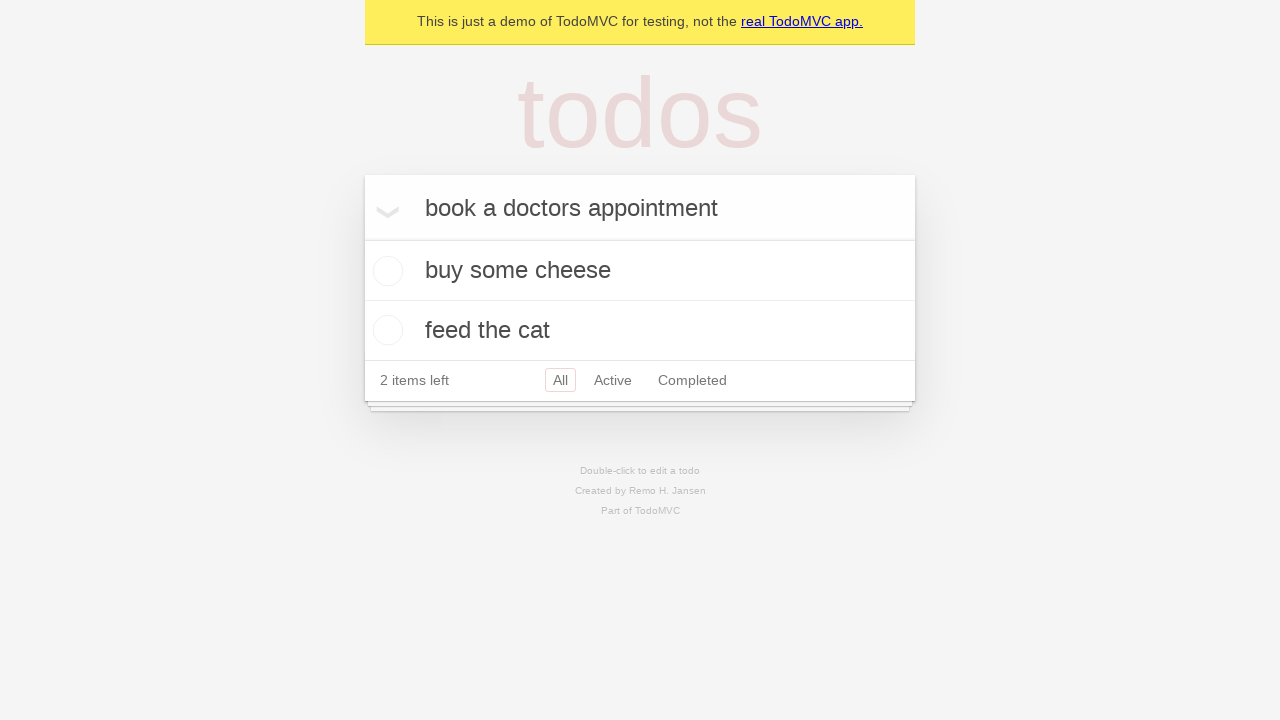

Pressed Enter to create todo 'book a doctors appointment' on internal:attr=[placeholder="What needs to be done?"i]
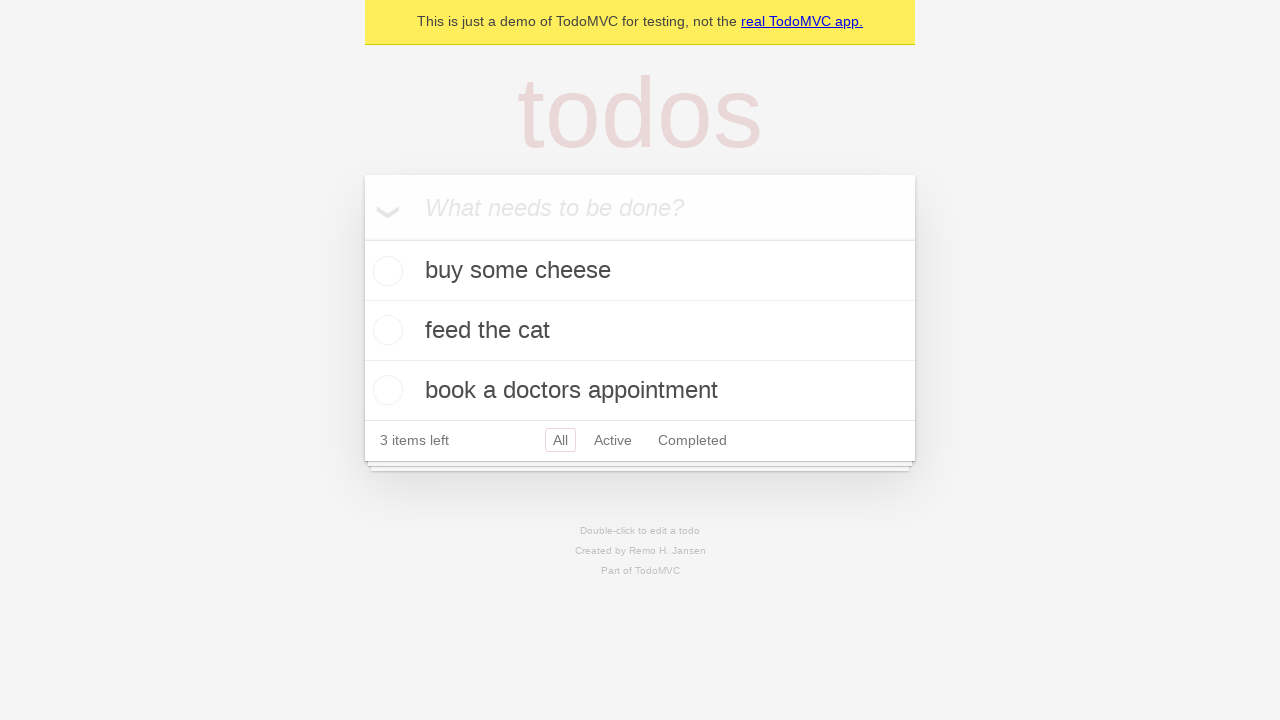

Checked the 'Mark all as complete' toggle to mark all items as completed at (362, 238) on internal:label="Mark all as complete"i
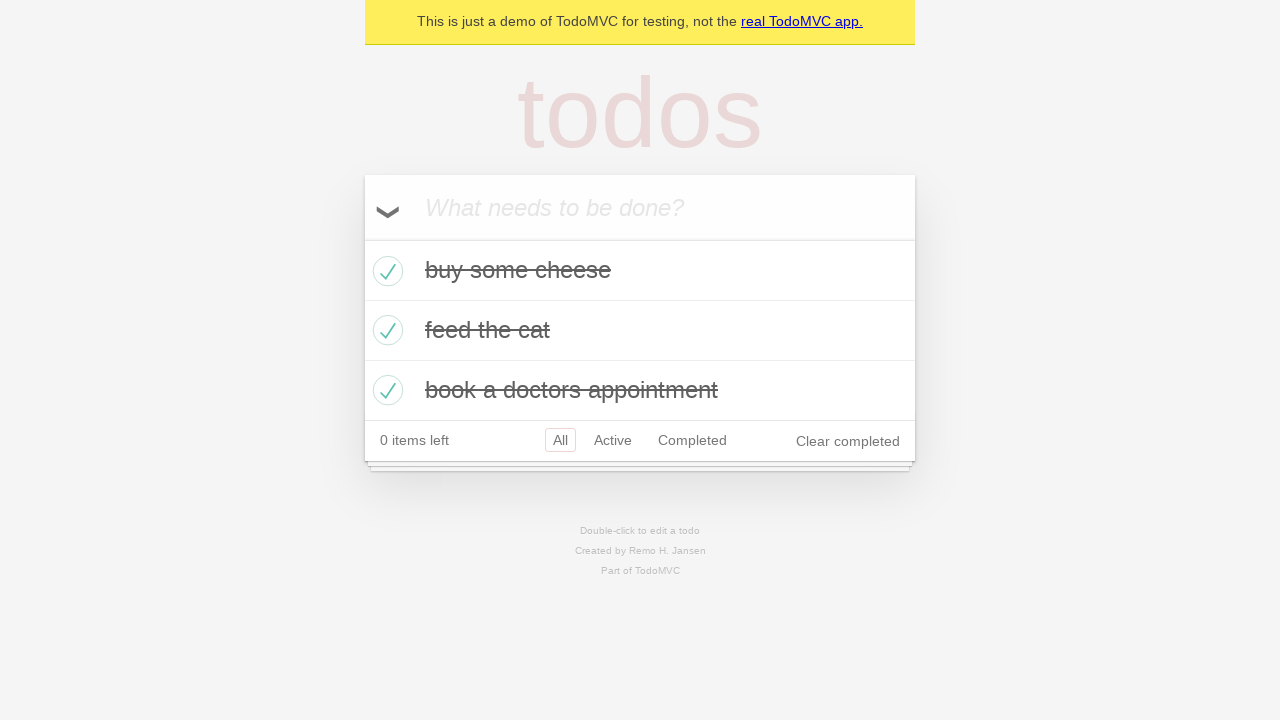

Unchecked the 'Mark all as complete' toggle to clear all completed states at (362, 238) on internal:label="Mark all as complete"i
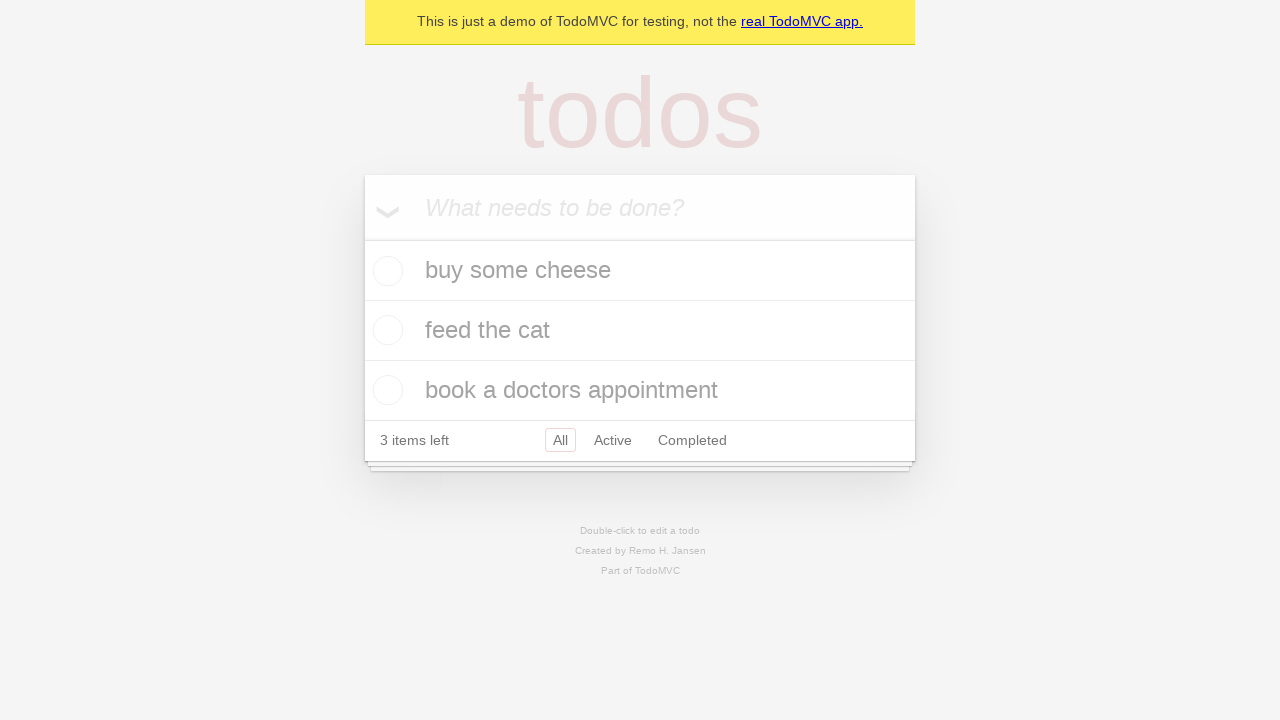

Waited for todo items to be present in the DOM
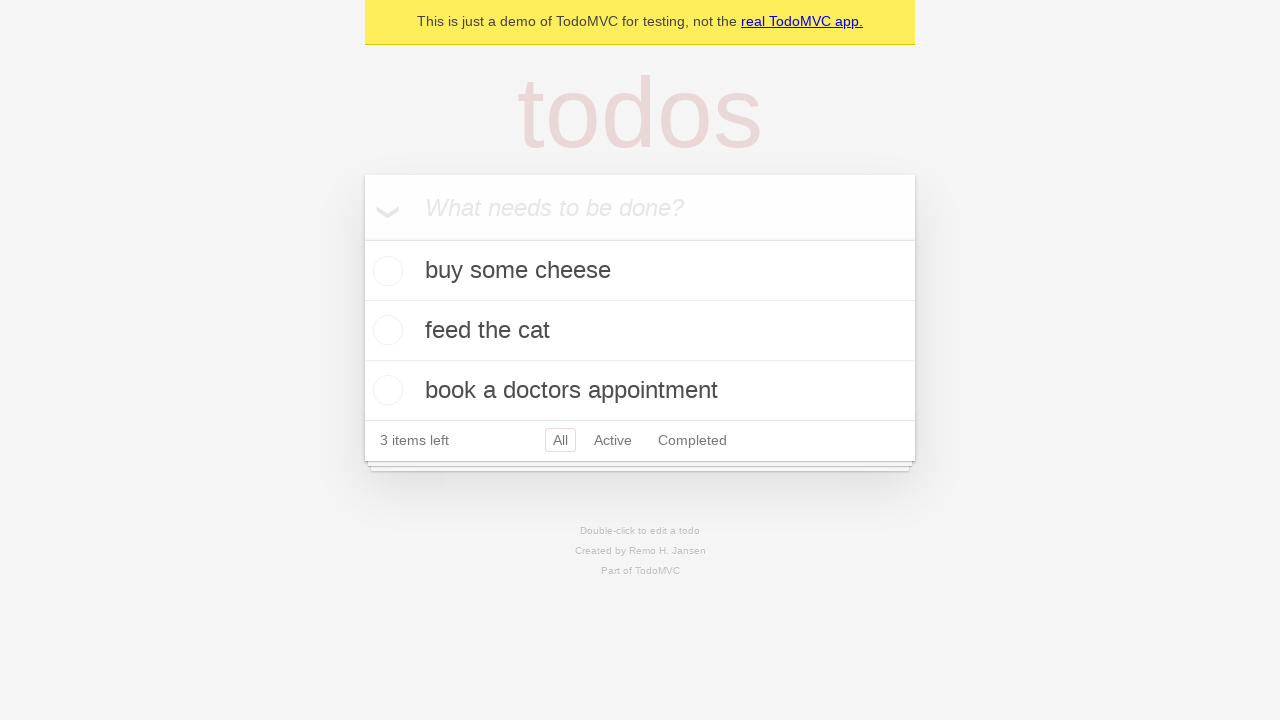

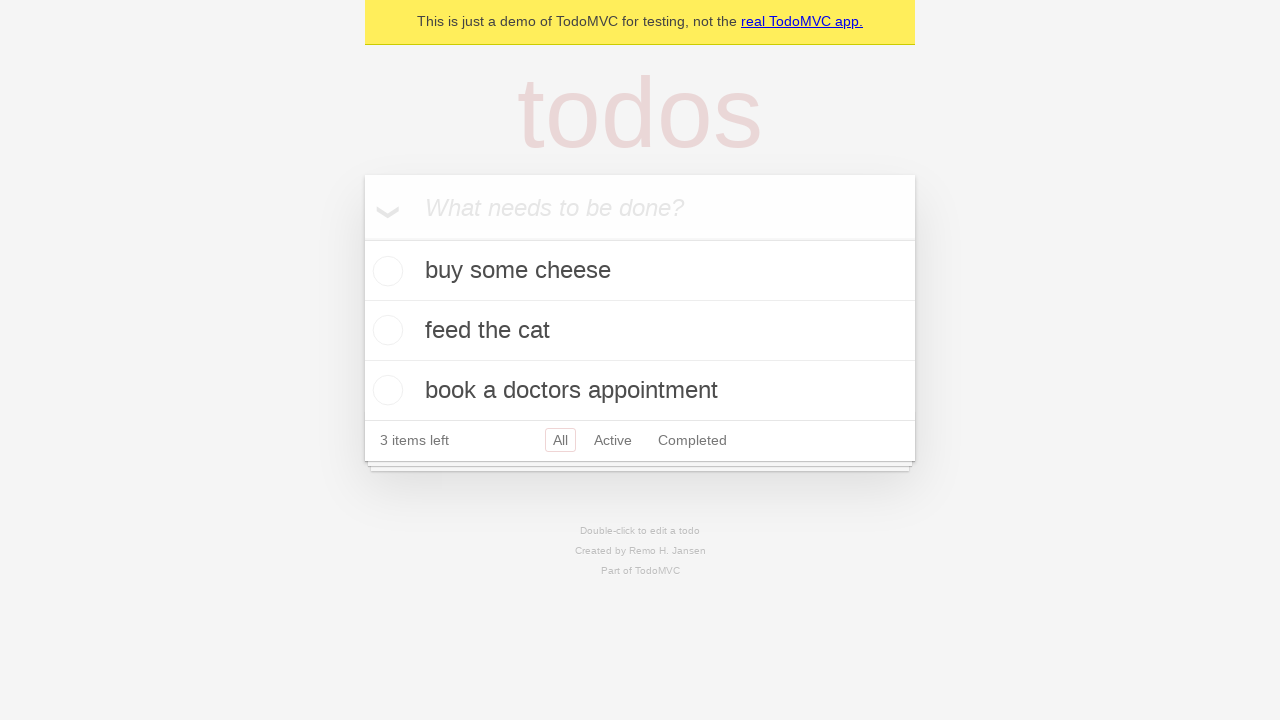